Tests product search functionality by typing a search term, verifying filtered products appear, and clicking the add to cart button for a specific product (Cashews)

Starting URL: https://rahulshettyacademy.com/seleniumPractise/#/

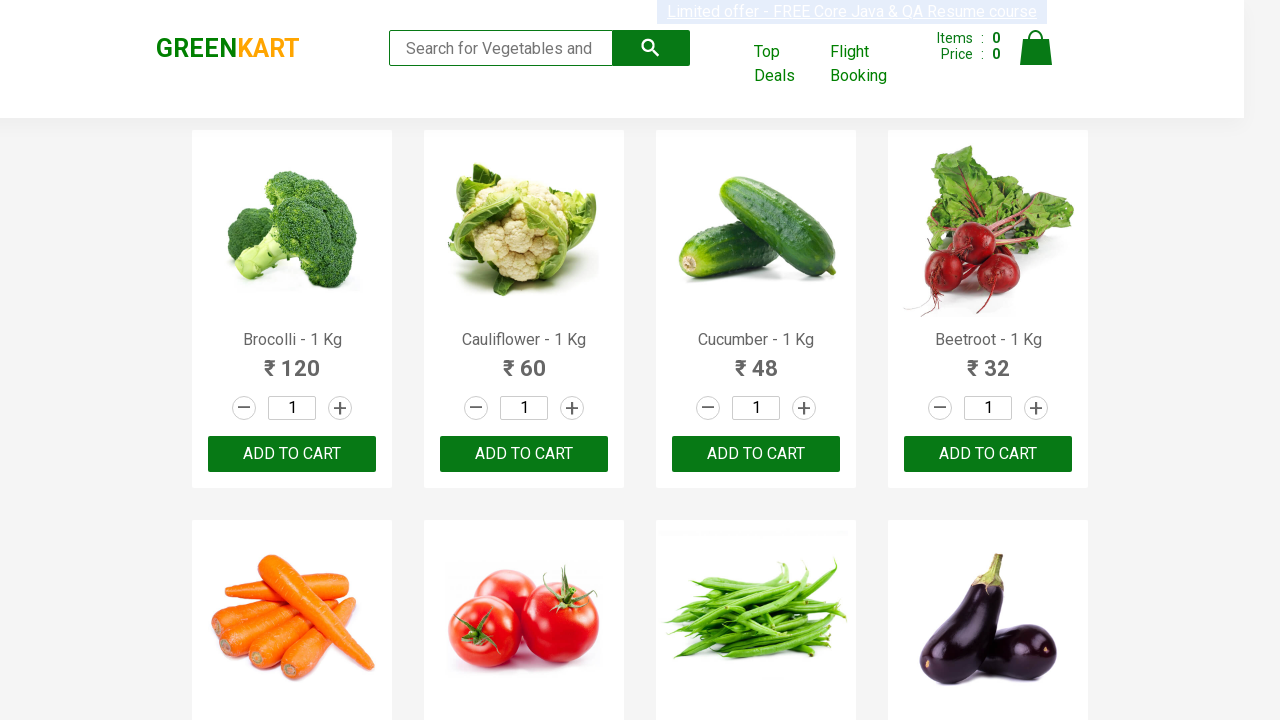

Filled search field with 'ca' to search for products on .search-keyword
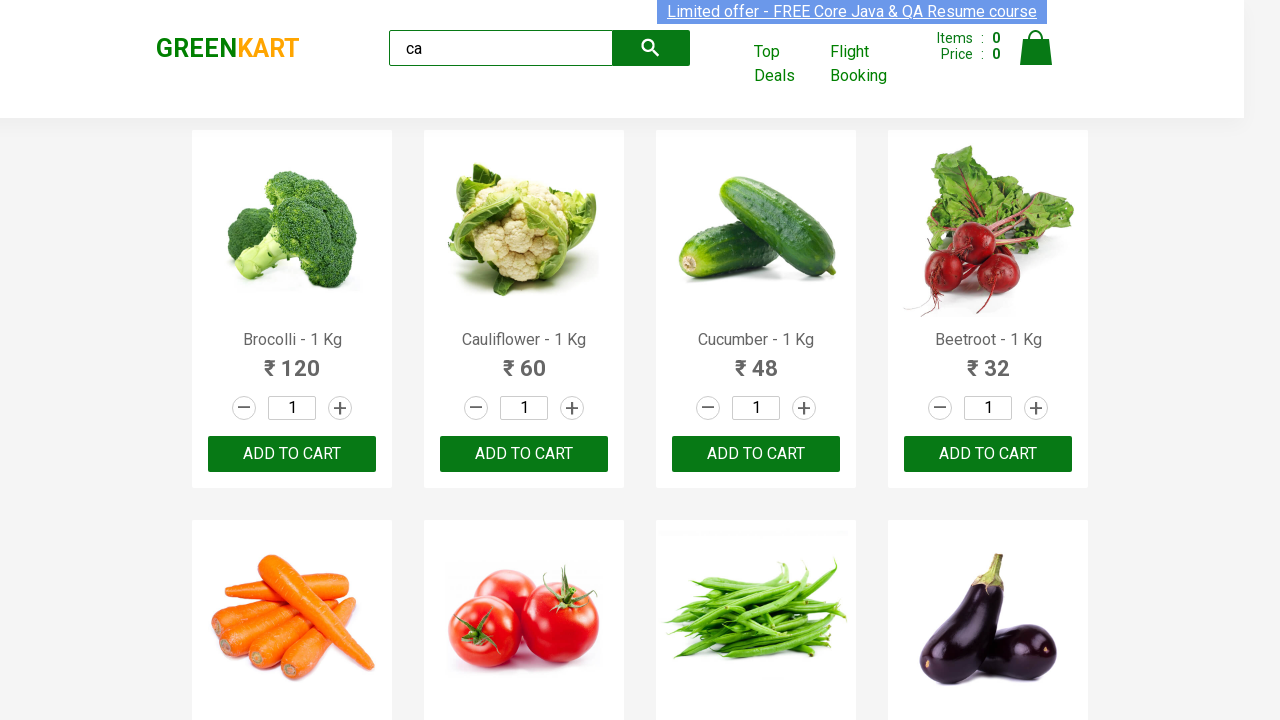

Waited 1000ms for products to filter after search
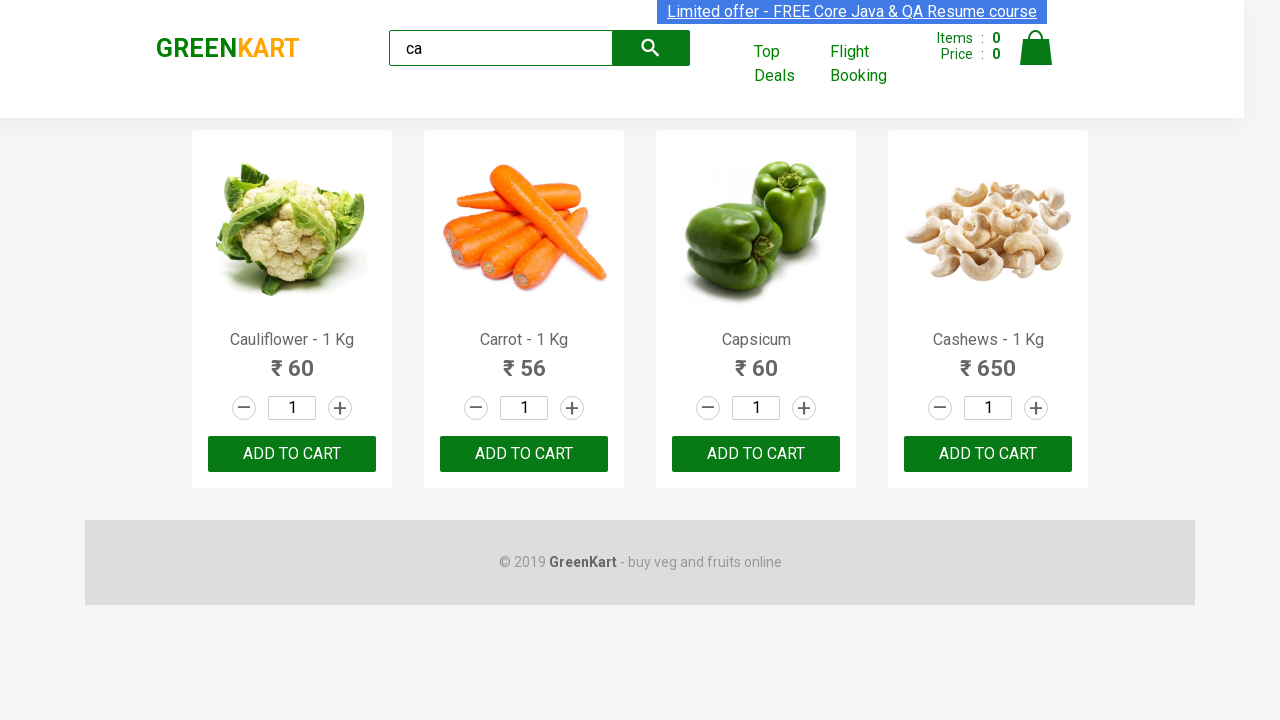

Verified that filtered products are visible
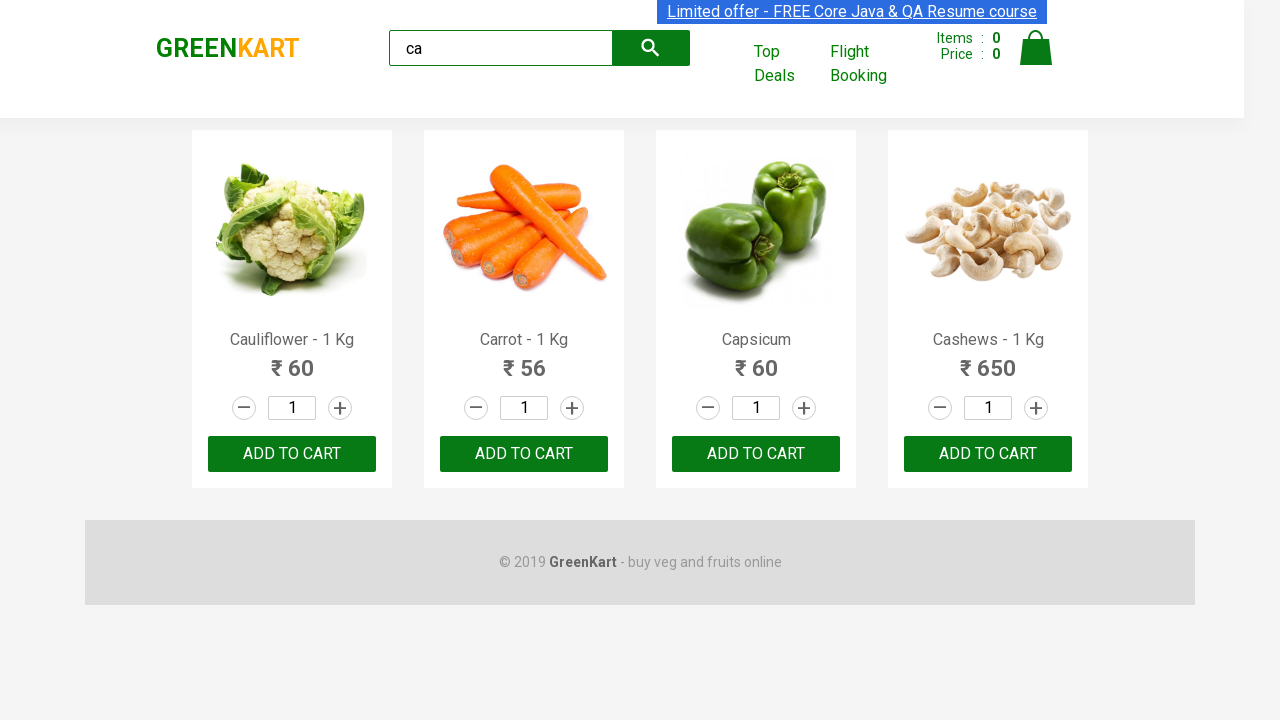

Retrieved all product elements from the page
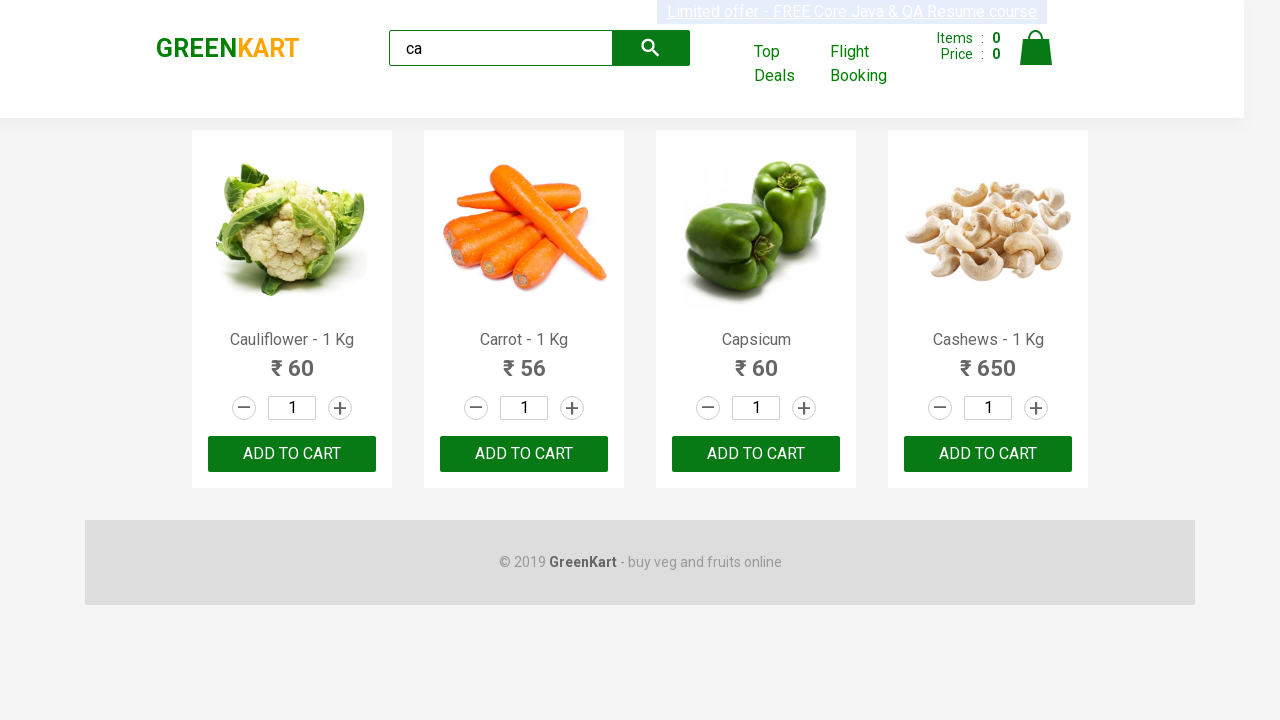

Retrieved product name: 'Cauliflower - 1 Kg'
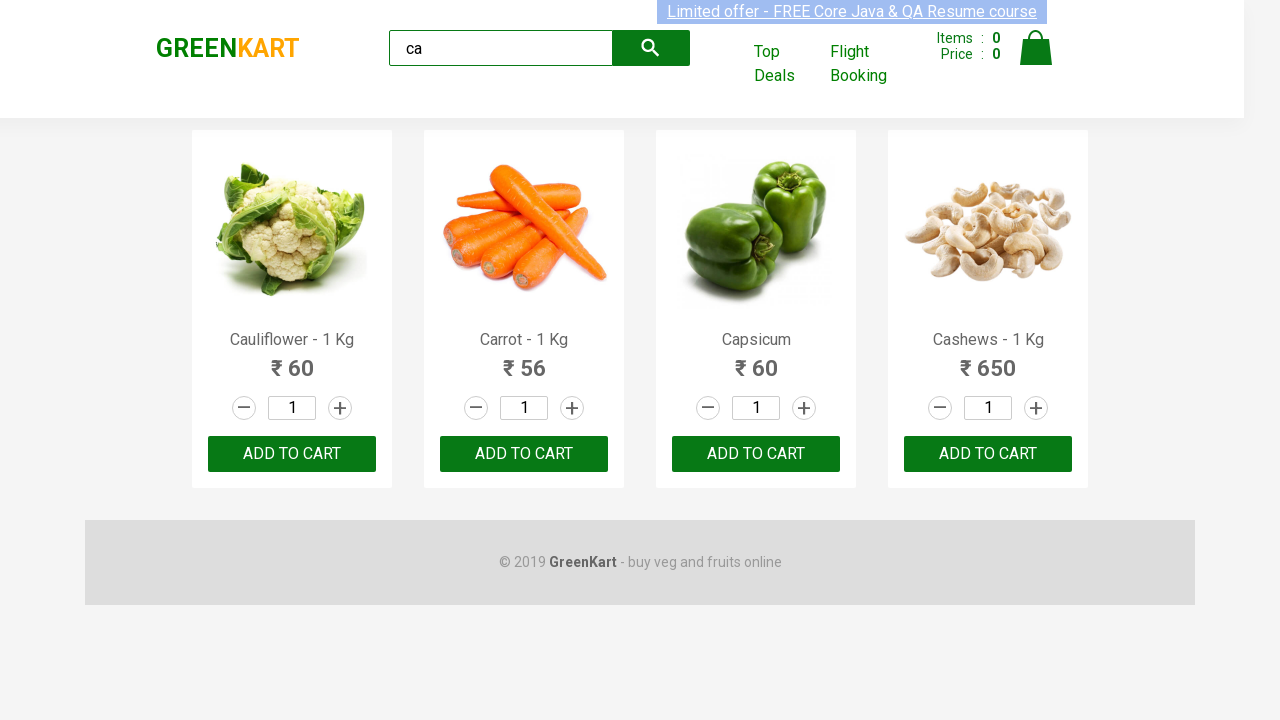

Retrieved product name: 'Carrot - 1 Kg'
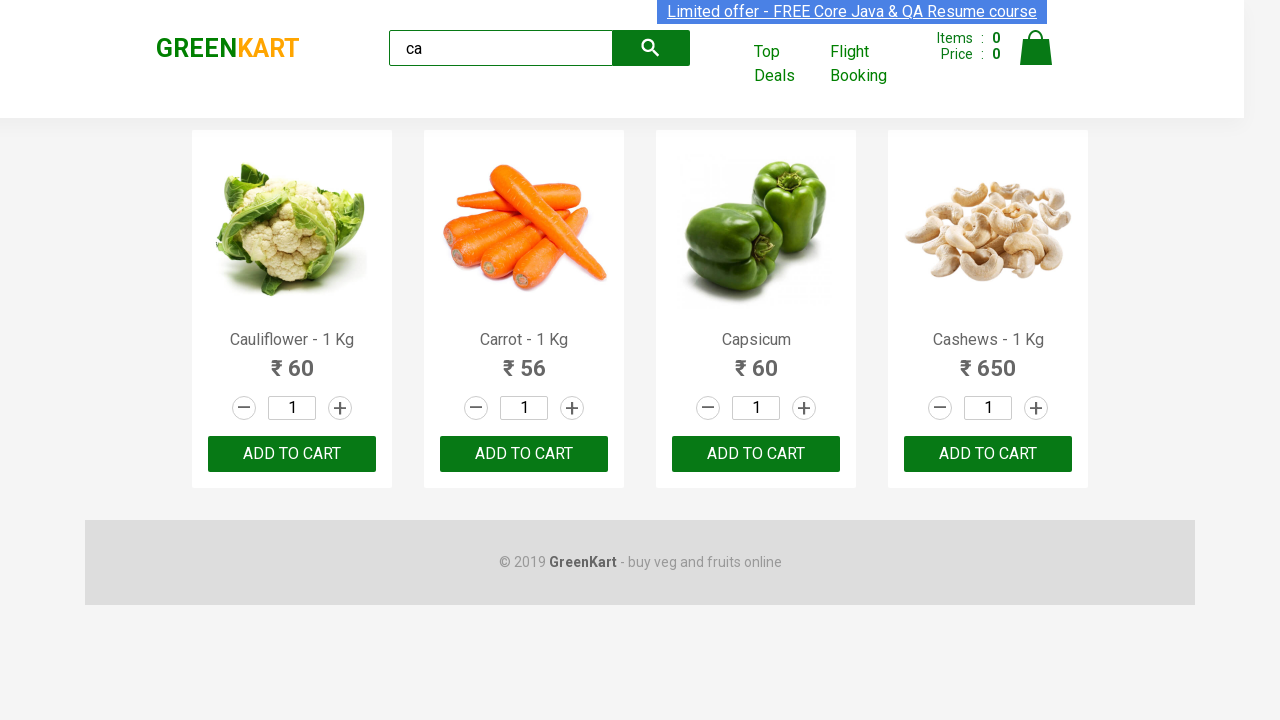

Retrieved product name: 'Capsicum'
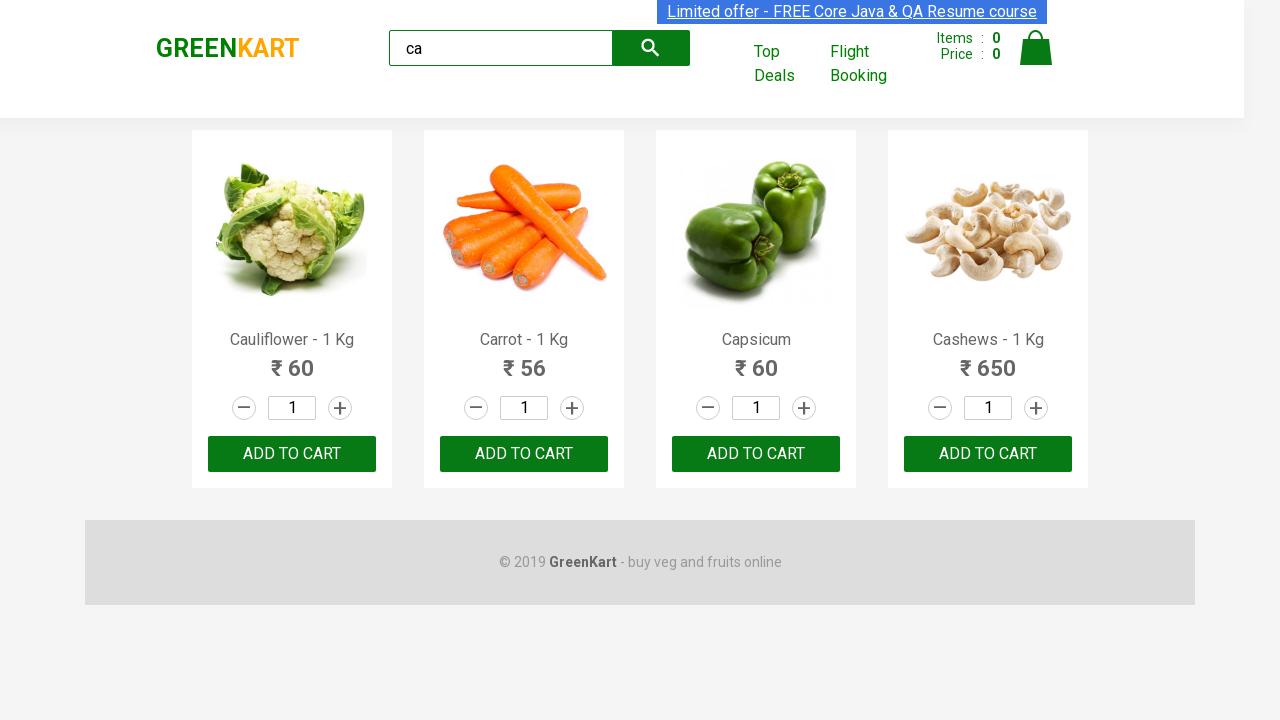

Retrieved product name: 'Cashews - 1 Kg'
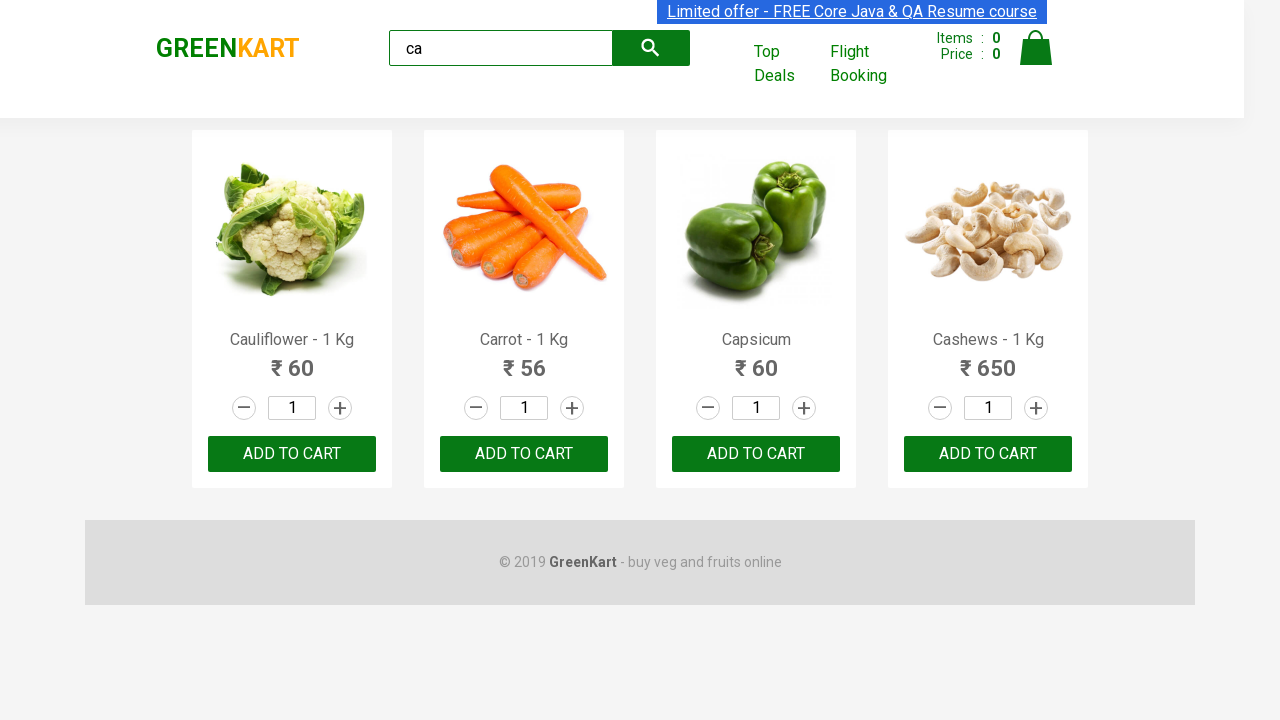

Clicked add to cart button for Cashews product at (988, 454) on .products .product >> nth=3 >> button
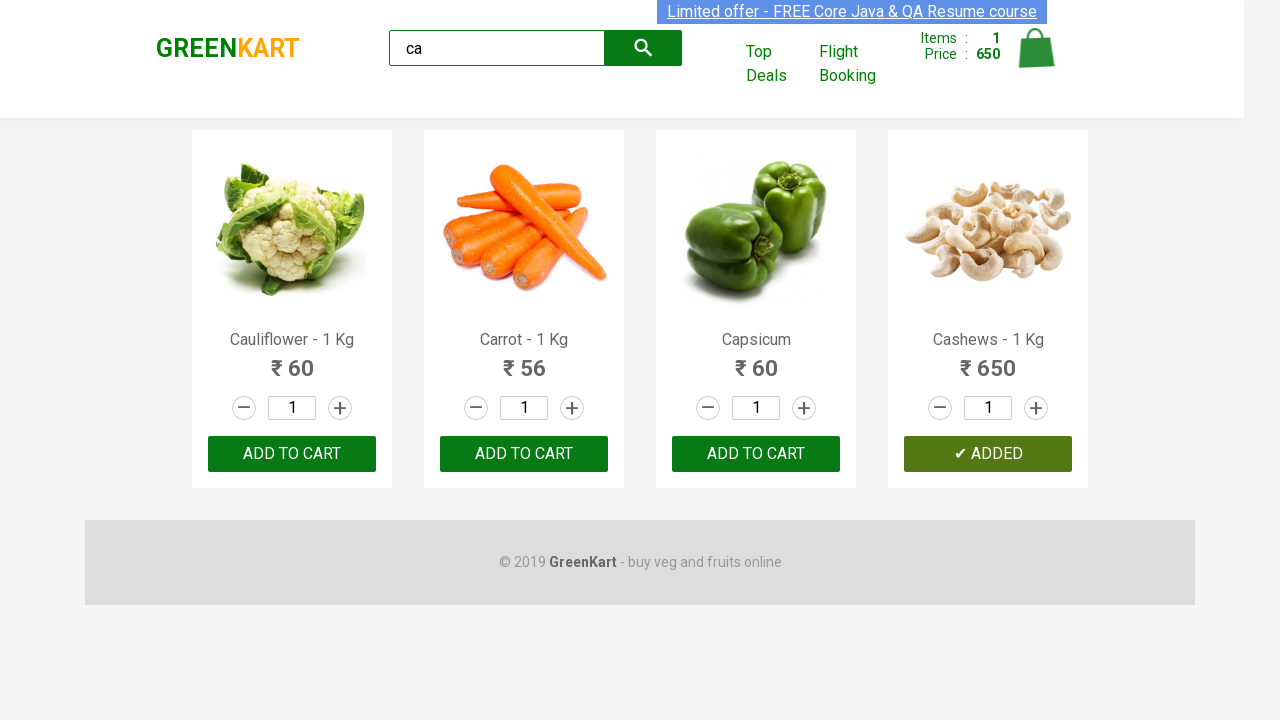

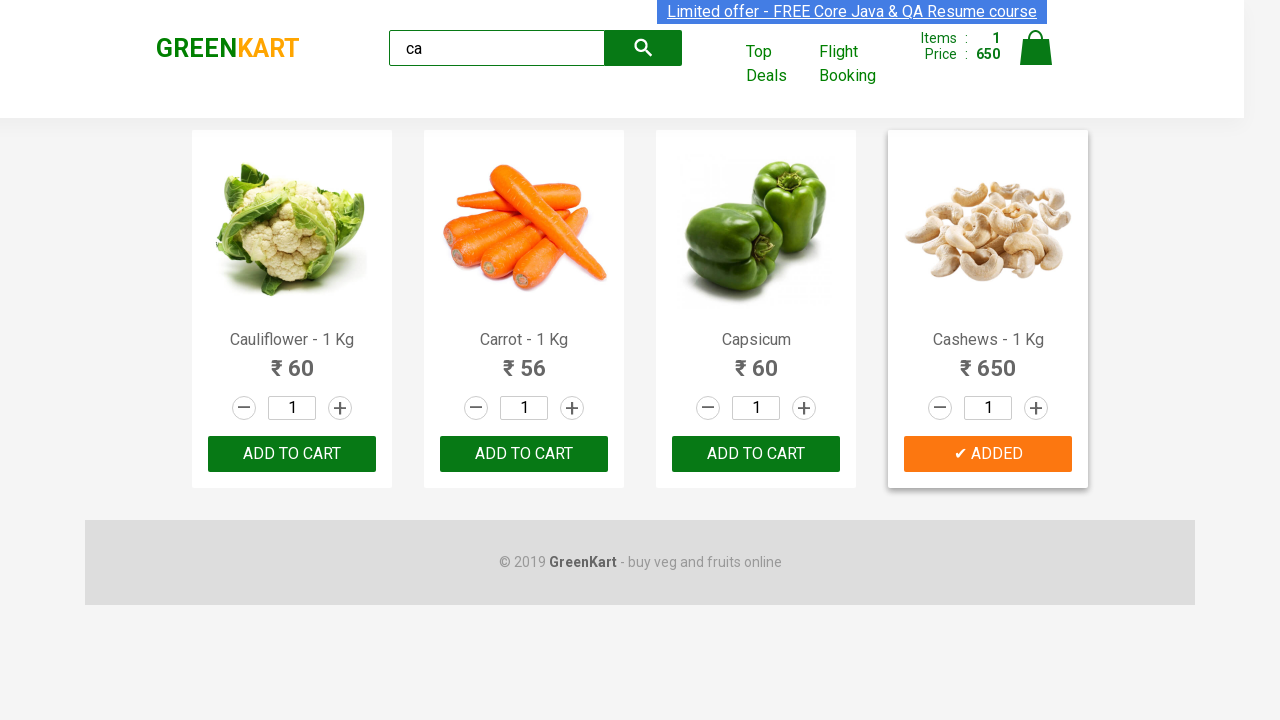